Tests navigation by clicking the "About Us" link on the homepage and verifying the page transition

Starting URL: https://v1.training-support.net/

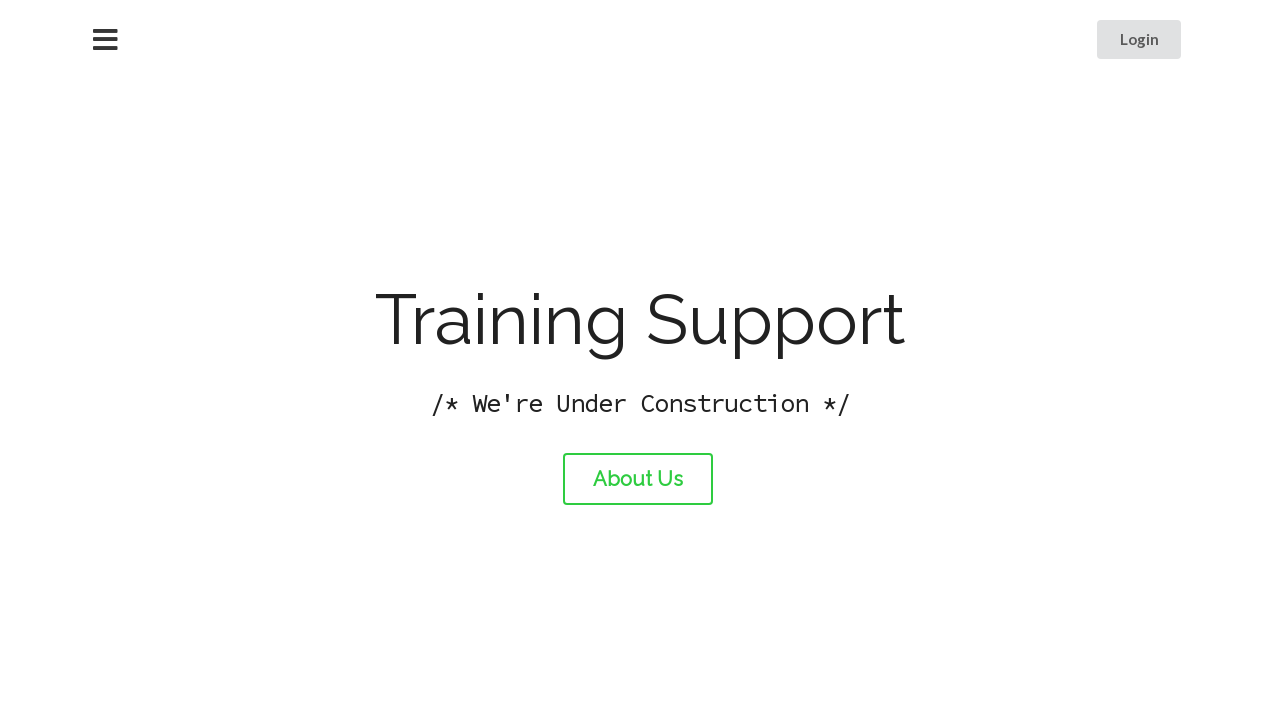

Clicked the 'About Us' link at (638, 479) on #about-link
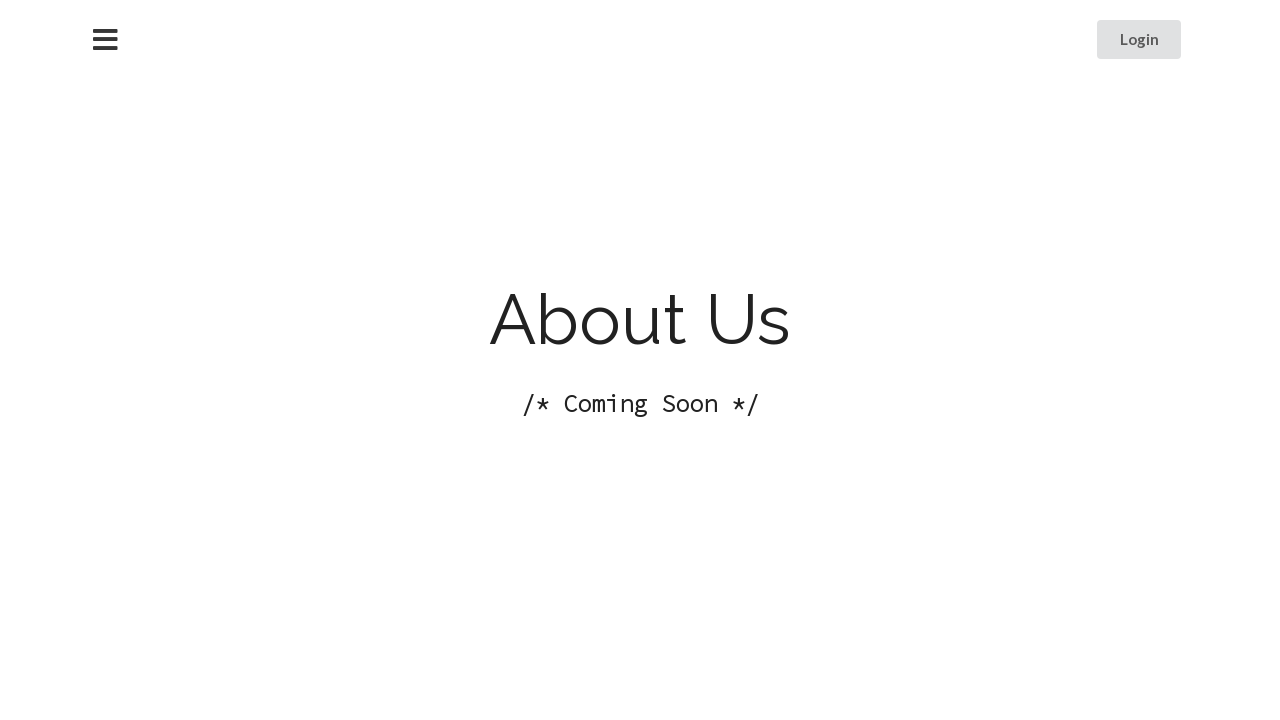

Page navigation completed and DOM content loaded
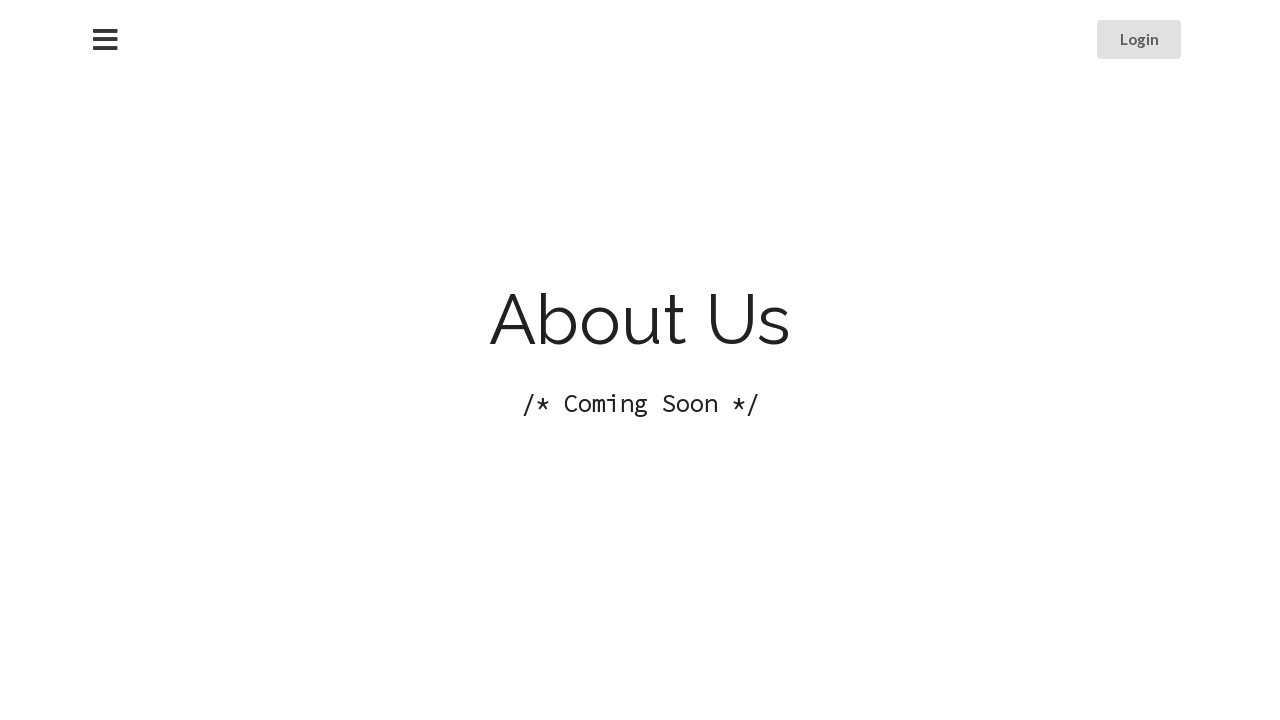

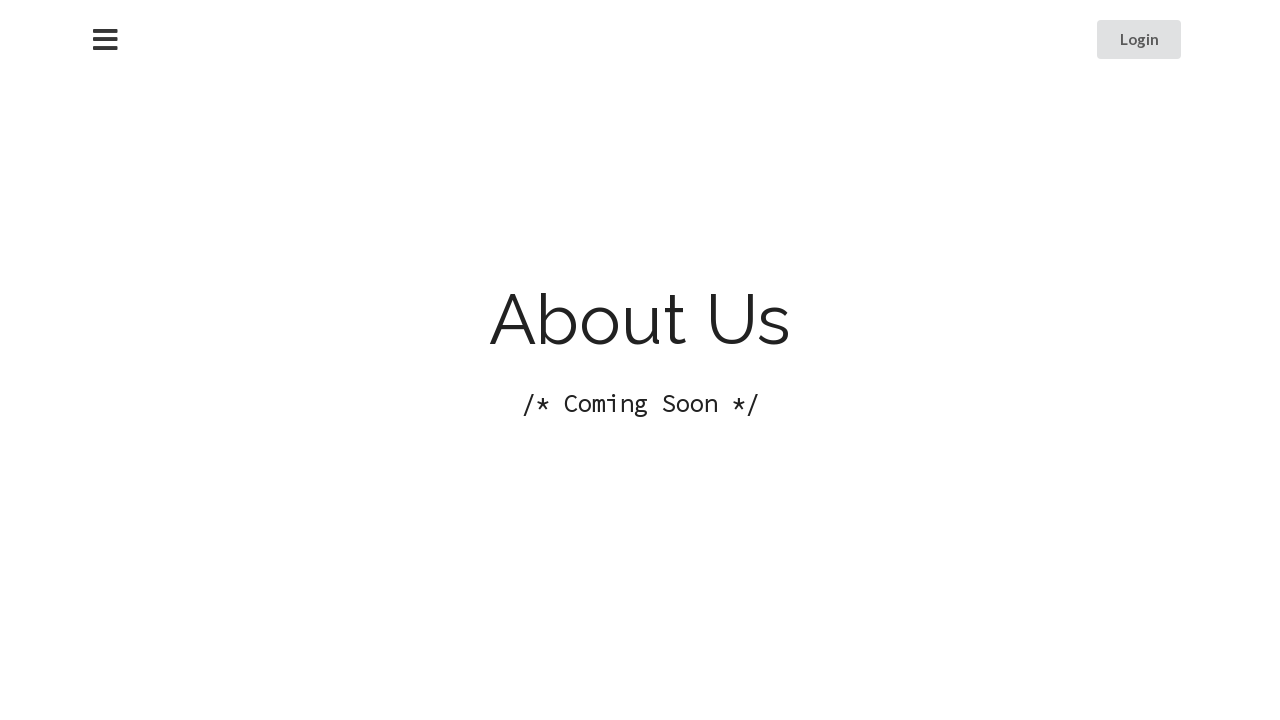